Tests modal dialog dismissal by clicking on the modal footer to close an entry advertisement popup

Starting URL: http://the-internet.herokuapp.com/entry_ad

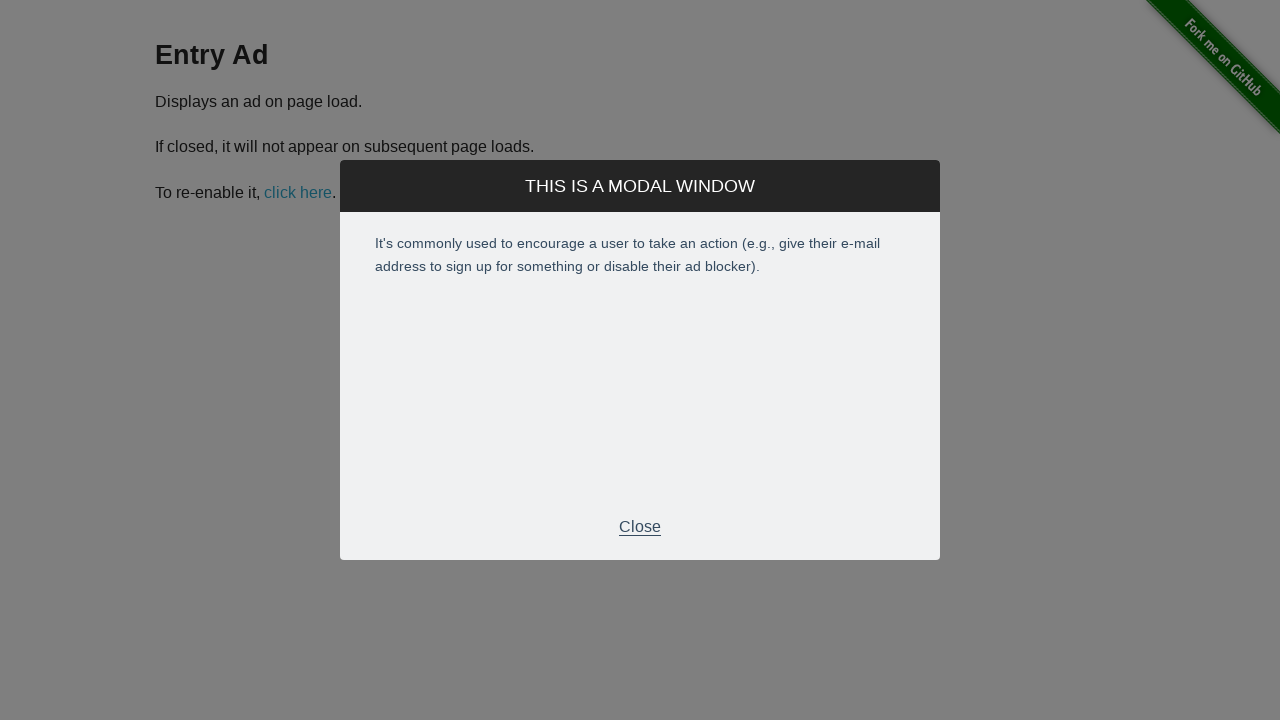

Waited for modal footer to become visible
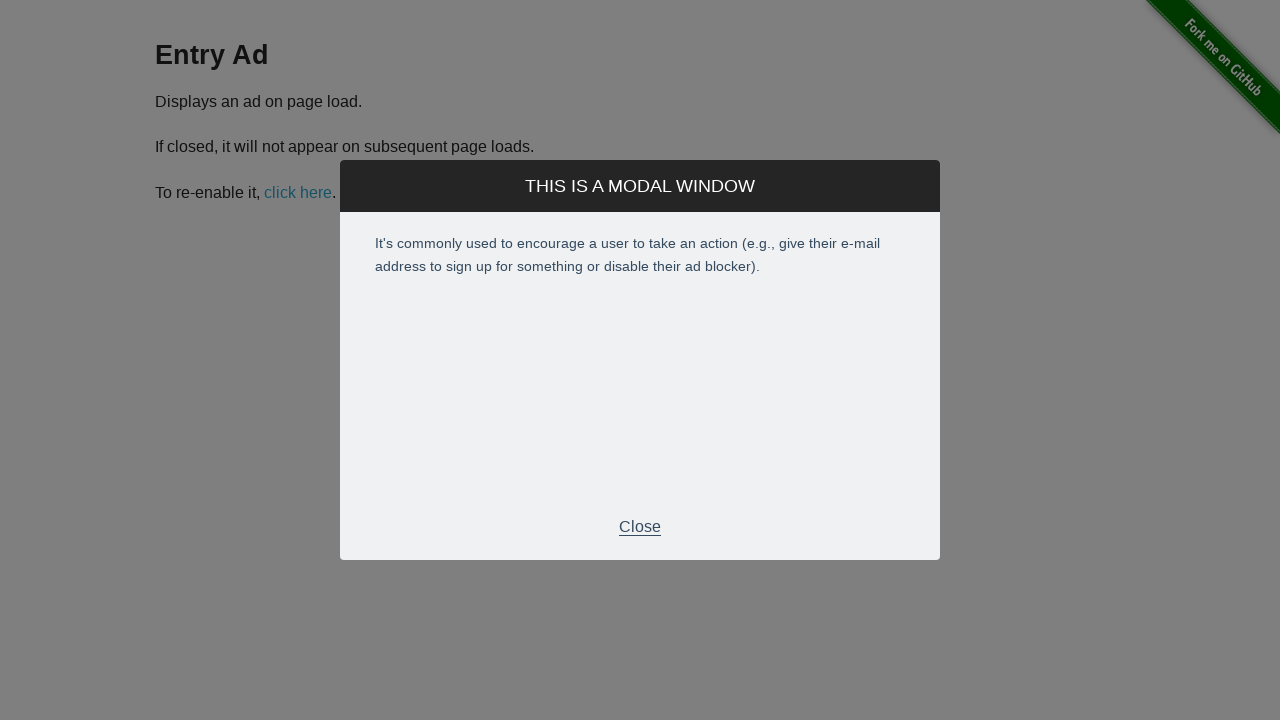

Clicked modal footer to dismiss entry advertisement popup at (640, 527) on div[class='modal-footer']
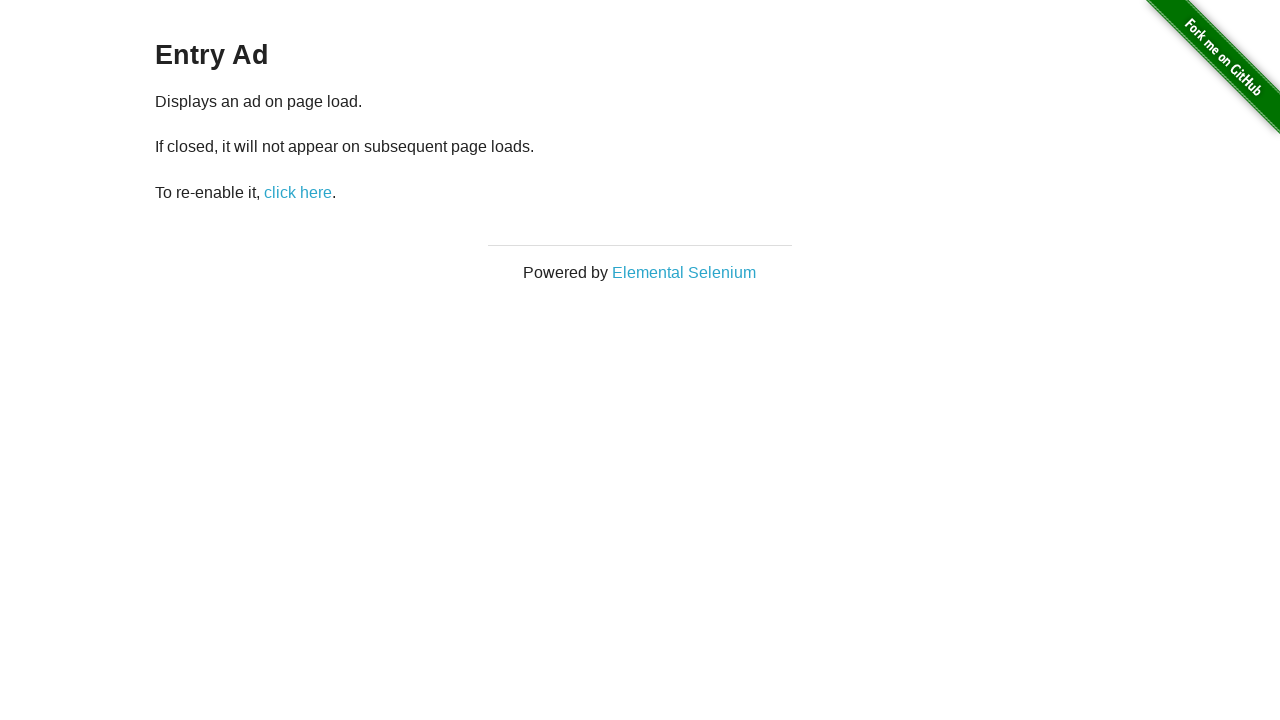

Paused to verify modal has closed
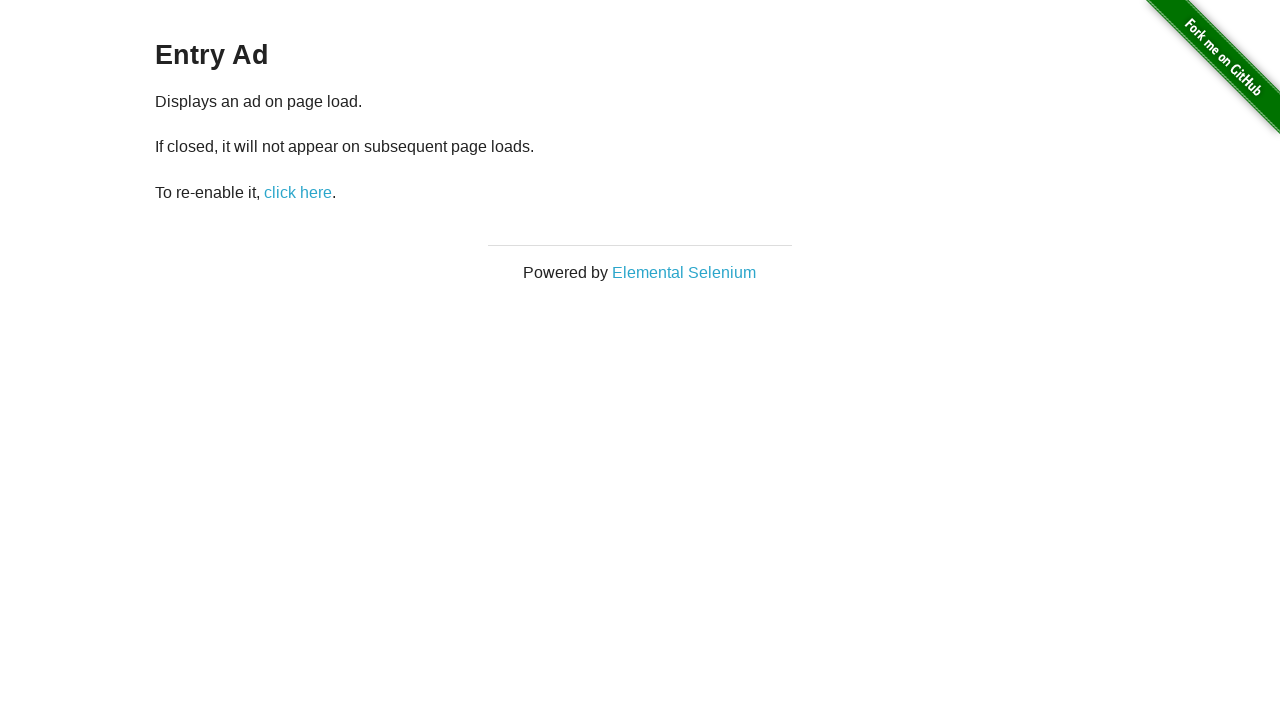

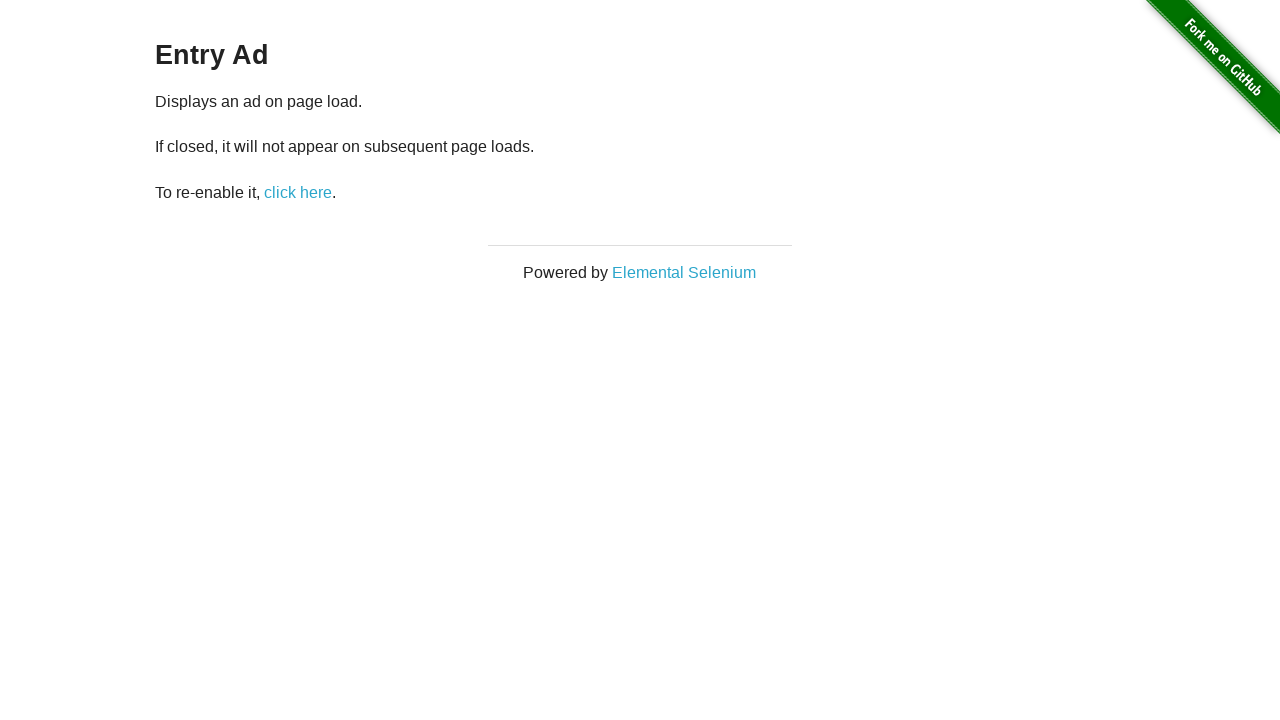